Tests drag and drop using click and hold with offset movement to drag a ball element

Starting URL: https://javascript.info/article/mouse-drag-and-drop/ball4/

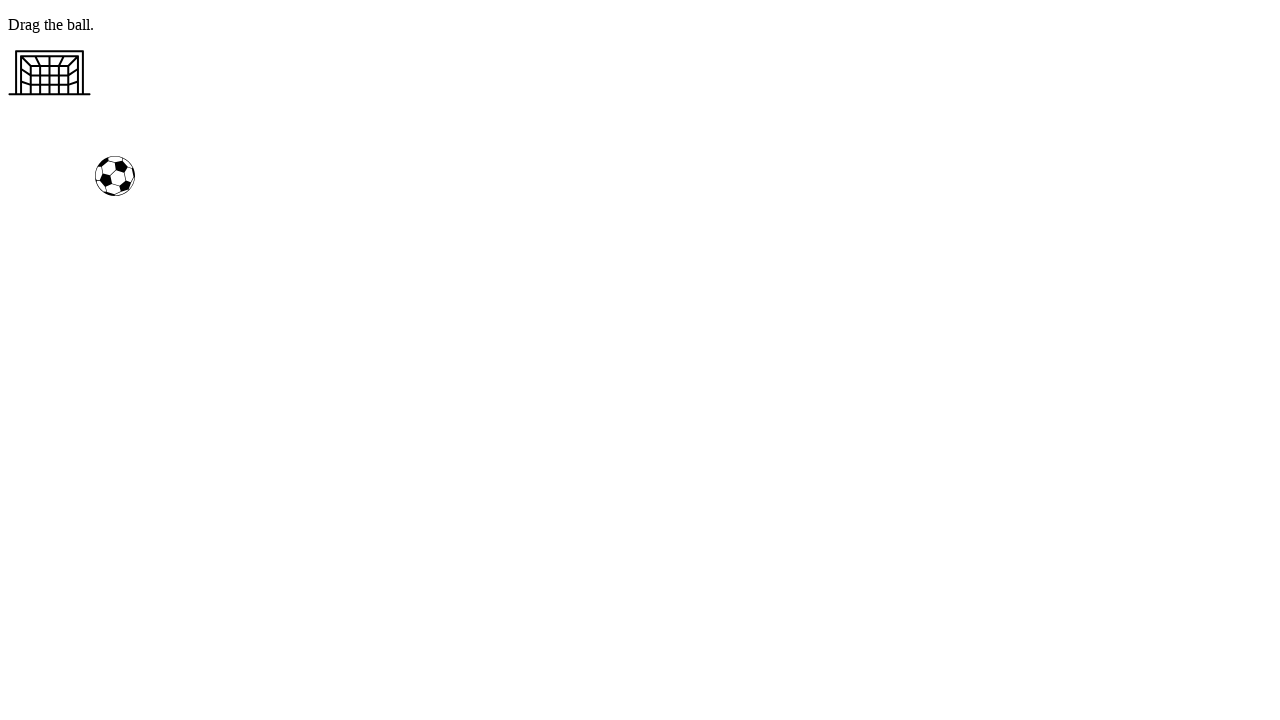

Located ball element
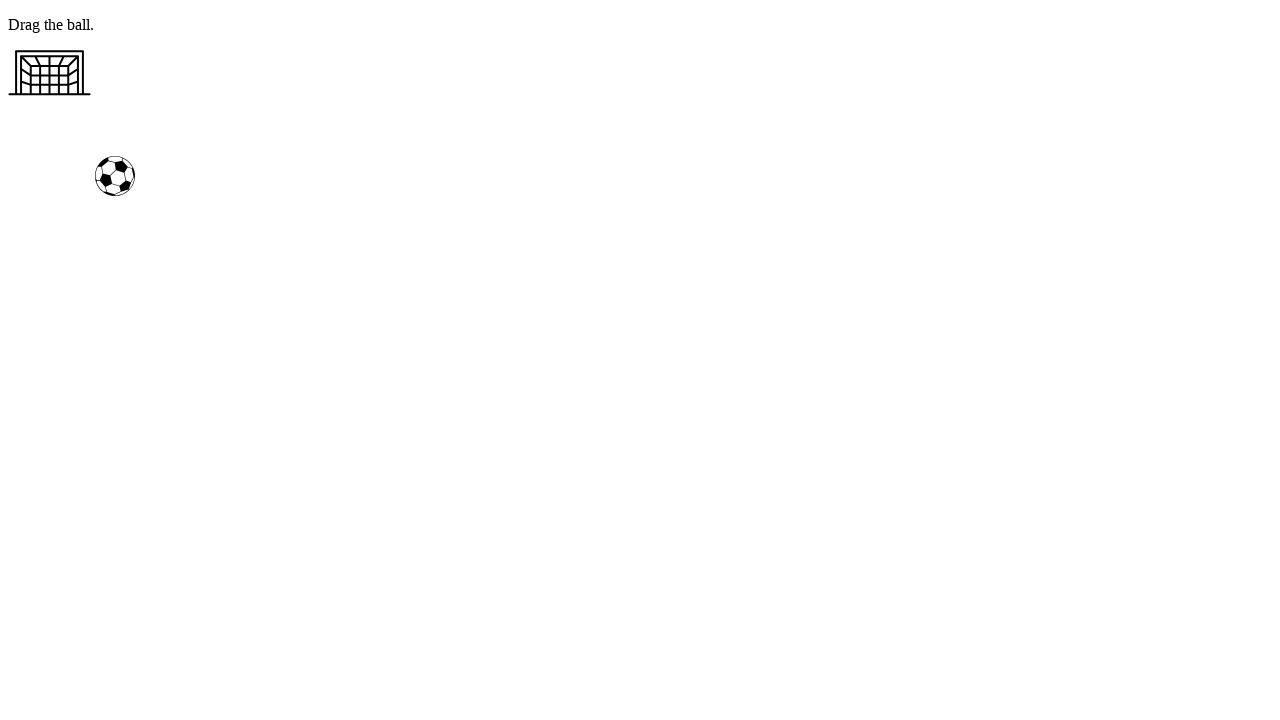

Located gate element
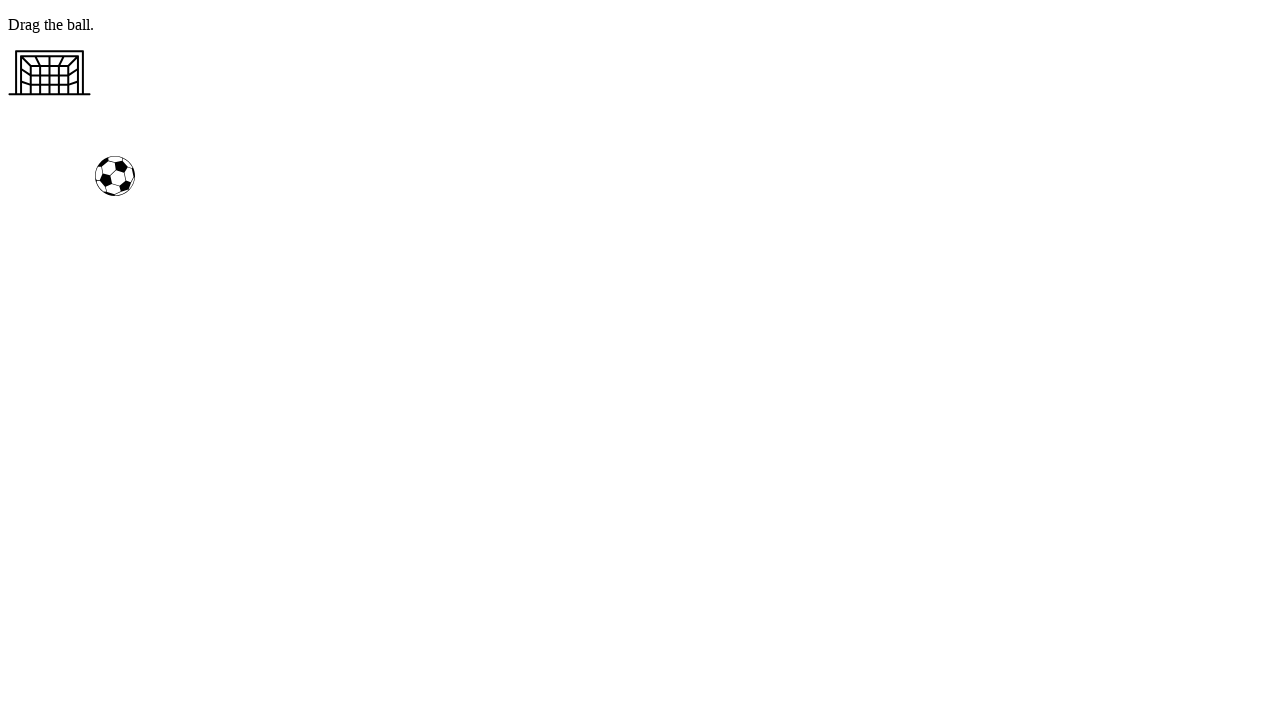

Retrieved ball bounding box for offset calculation
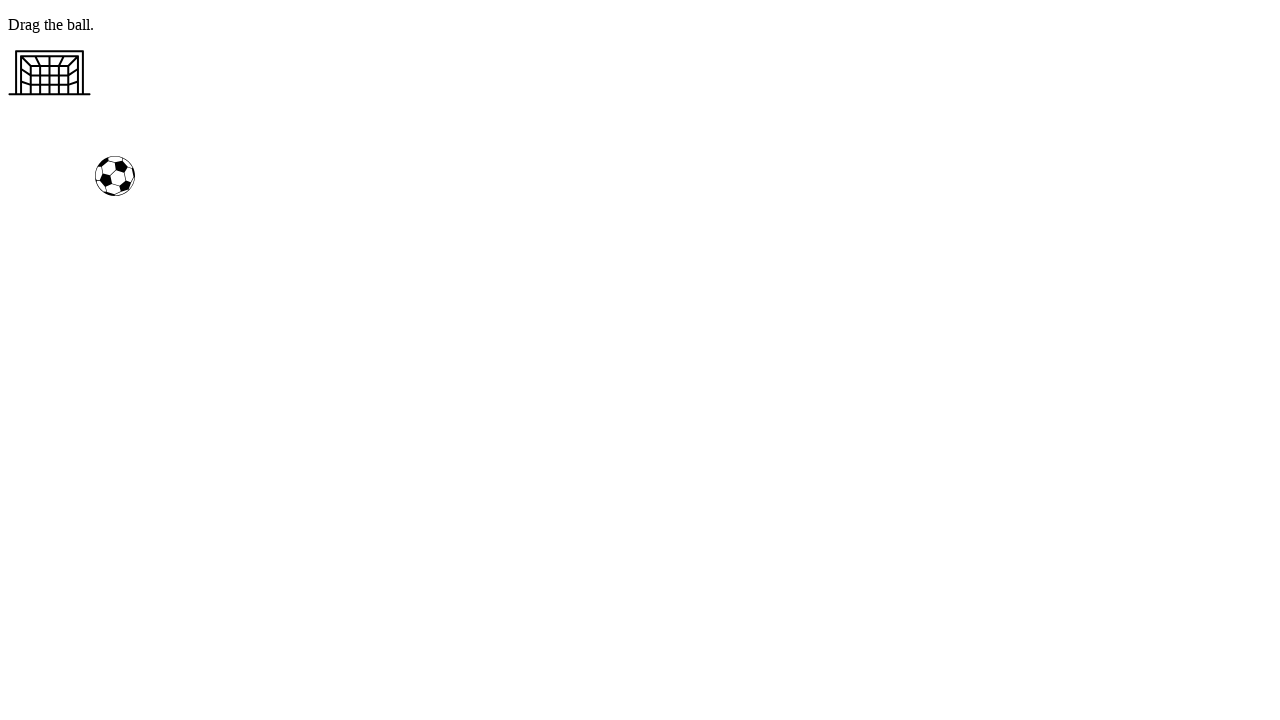

Hovered over ball element at (115, 176) on #ball
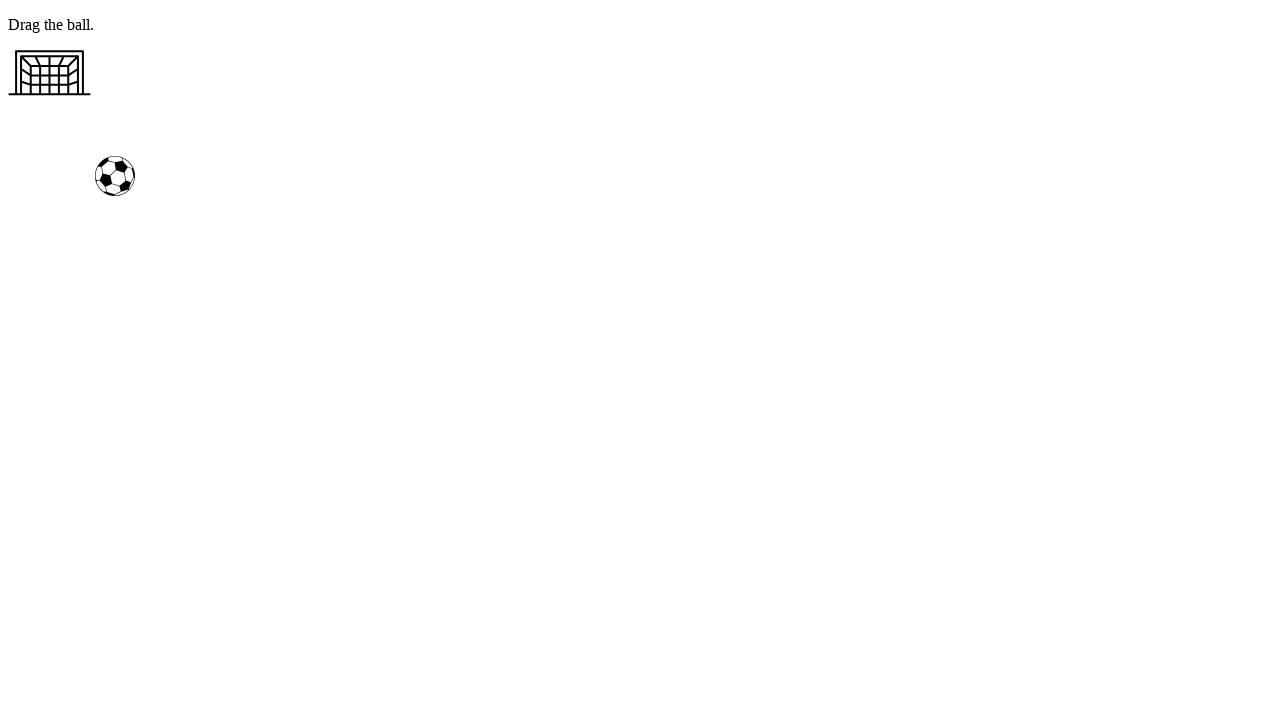

Pressed mouse button down on ball at (115, 176)
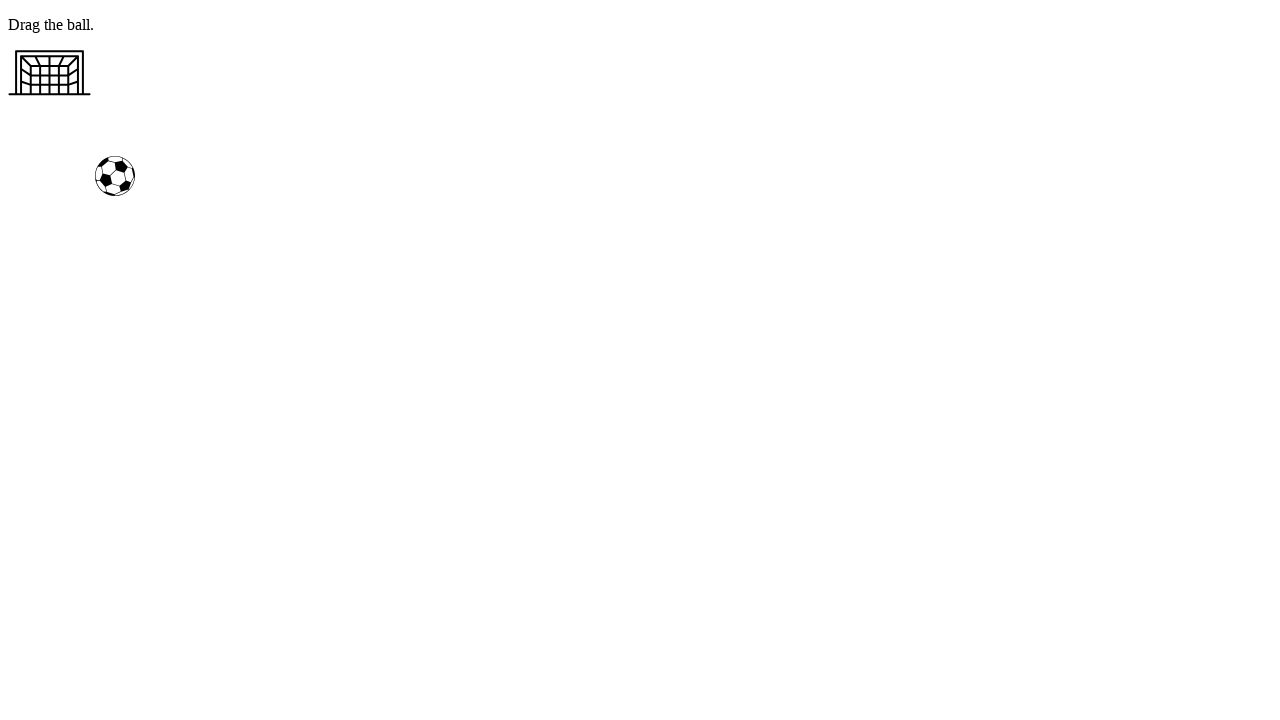

Moved mouse with offset (-60, -100) to drag ball toward gate at (55, 76)
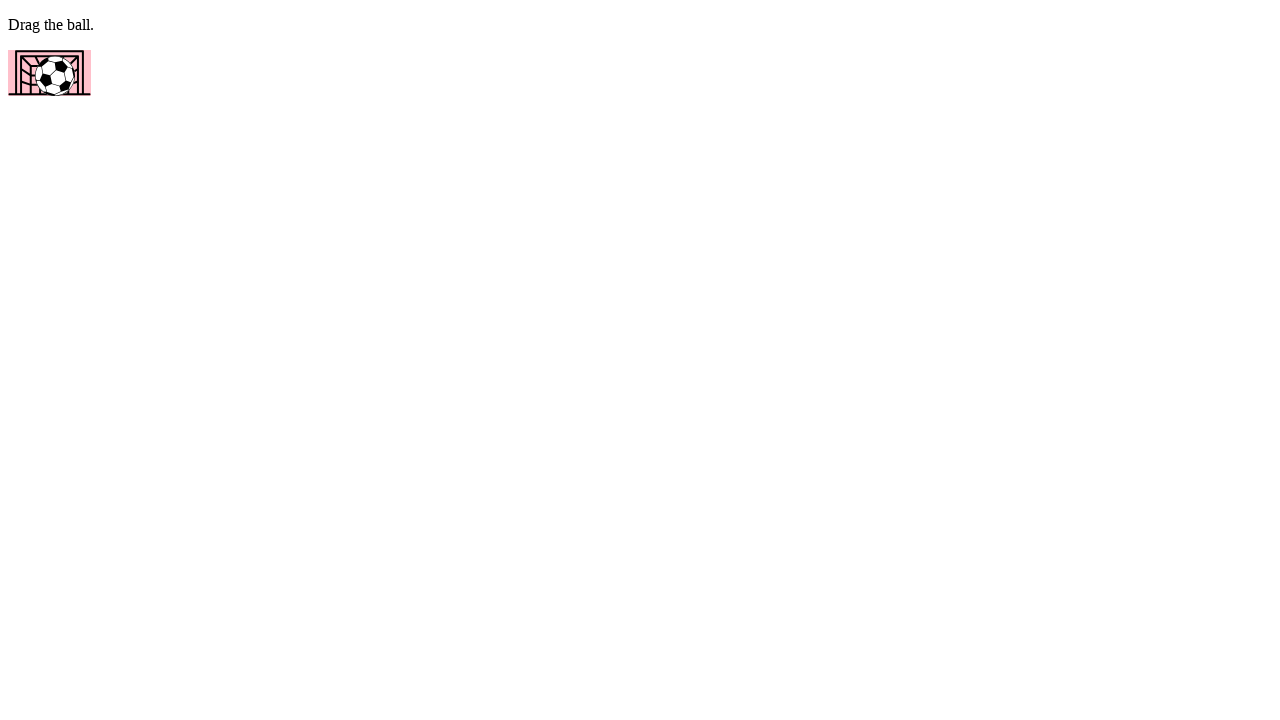

Released mouse button to drop ball at (55, 76)
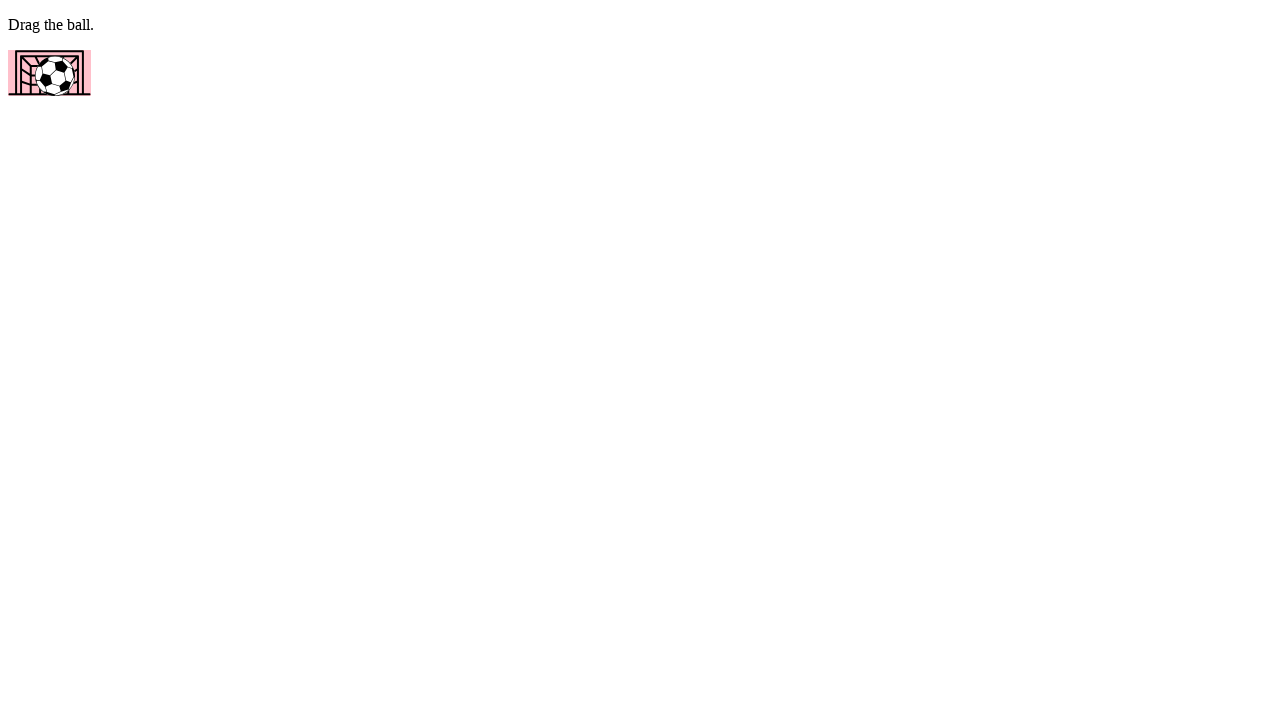

Verified gate background changed to pink, indicating successful drag and drop
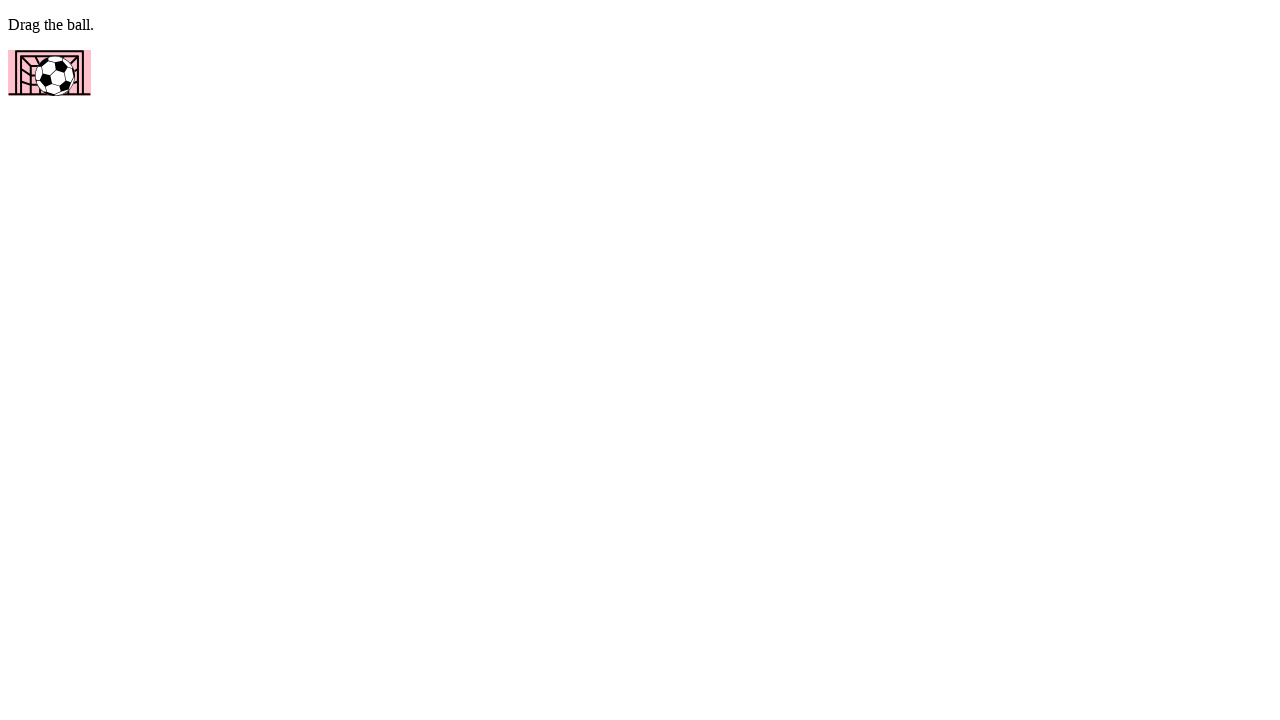

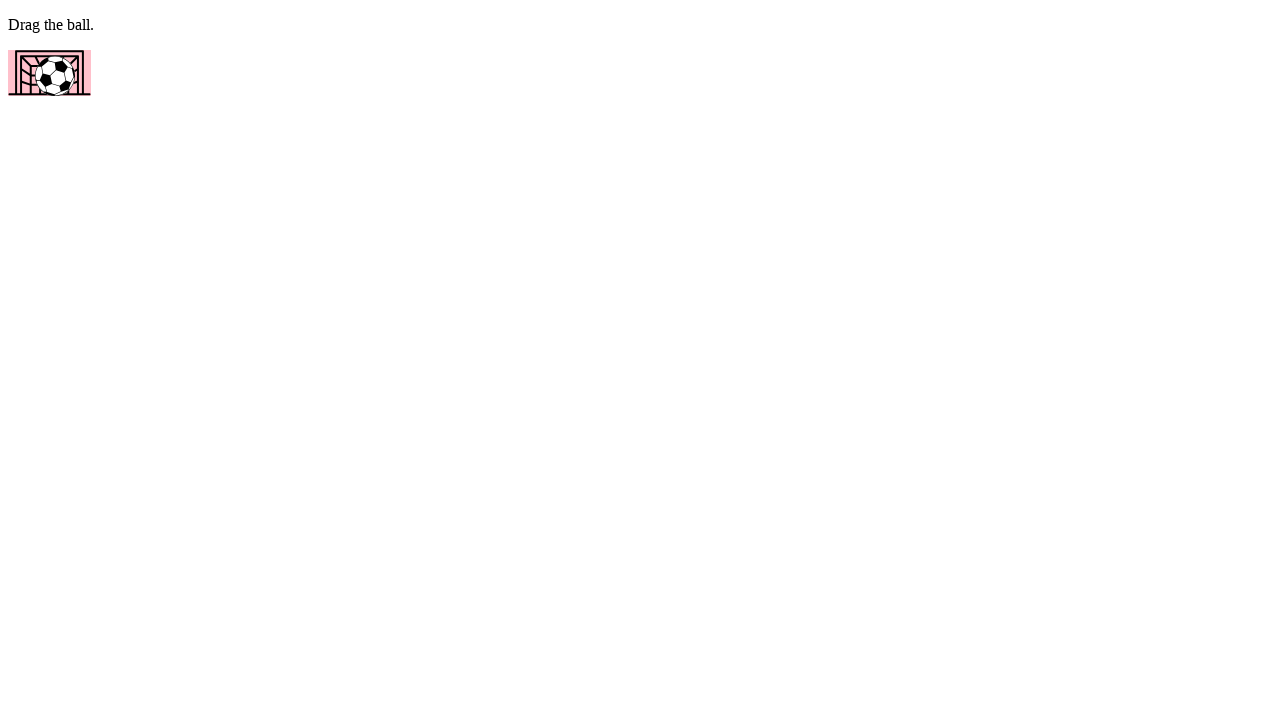